Tests scrolling functionality on the Formy scroll page by scrolling down 500 pixels using JavaScript execution

Starting URL: https://formy-project.herokuapp.com/scroll

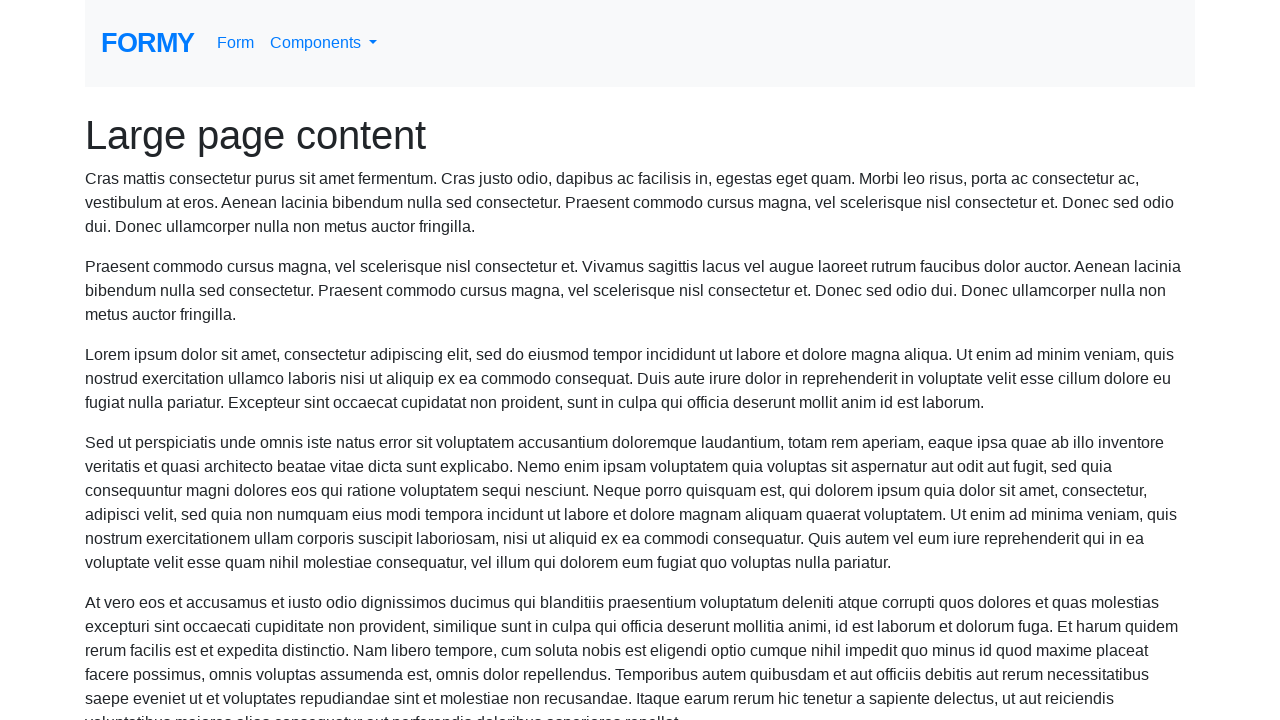

Navigated to Formy scroll page
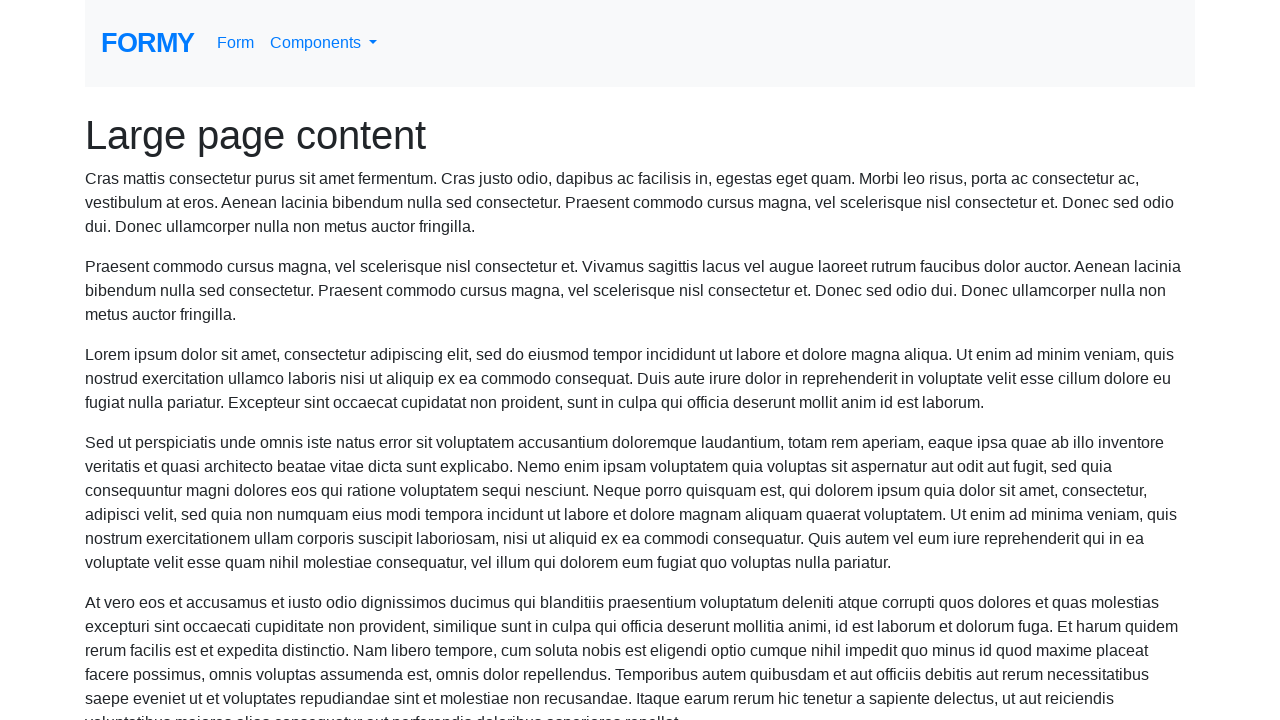

Scrolled down 500 pixels using JavaScript execution
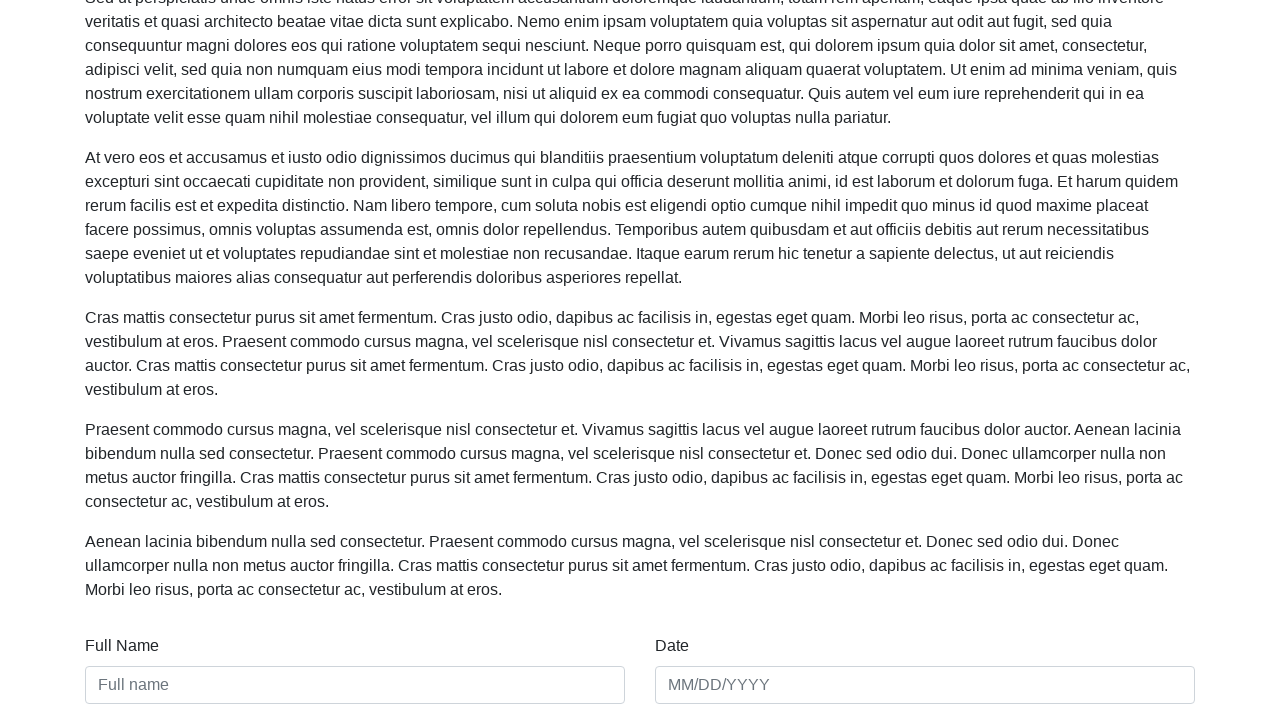

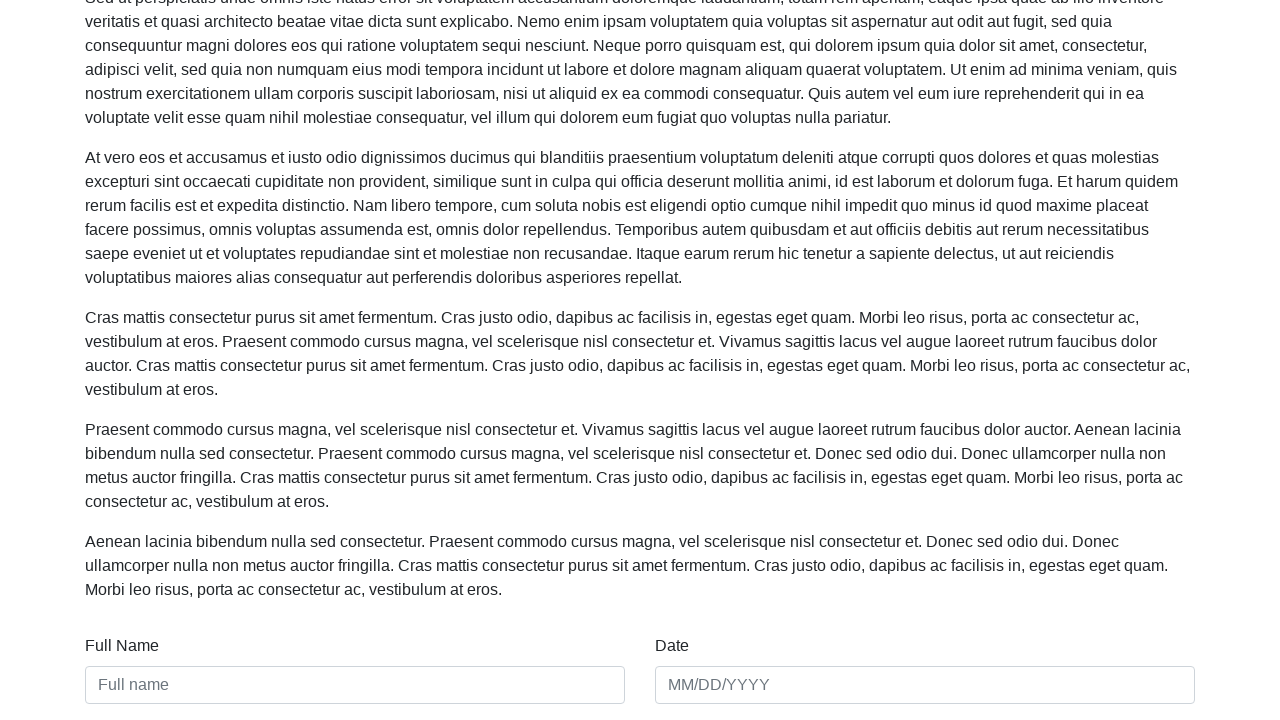